Tests dynamic content loading by clicking a start button and waiting for a hidden element to become visible

Starting URL: https://the-internet.herokuapp.com/dynamic_loading/1

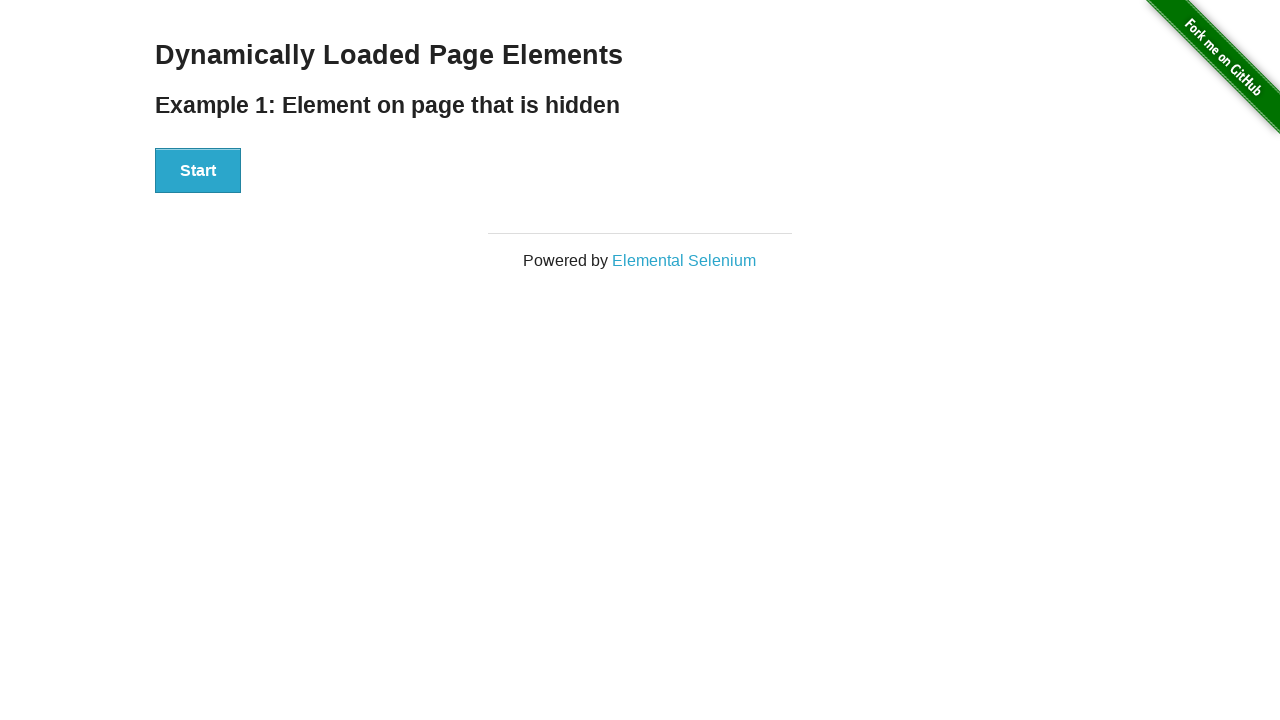

Navigated to dynamic loading test page
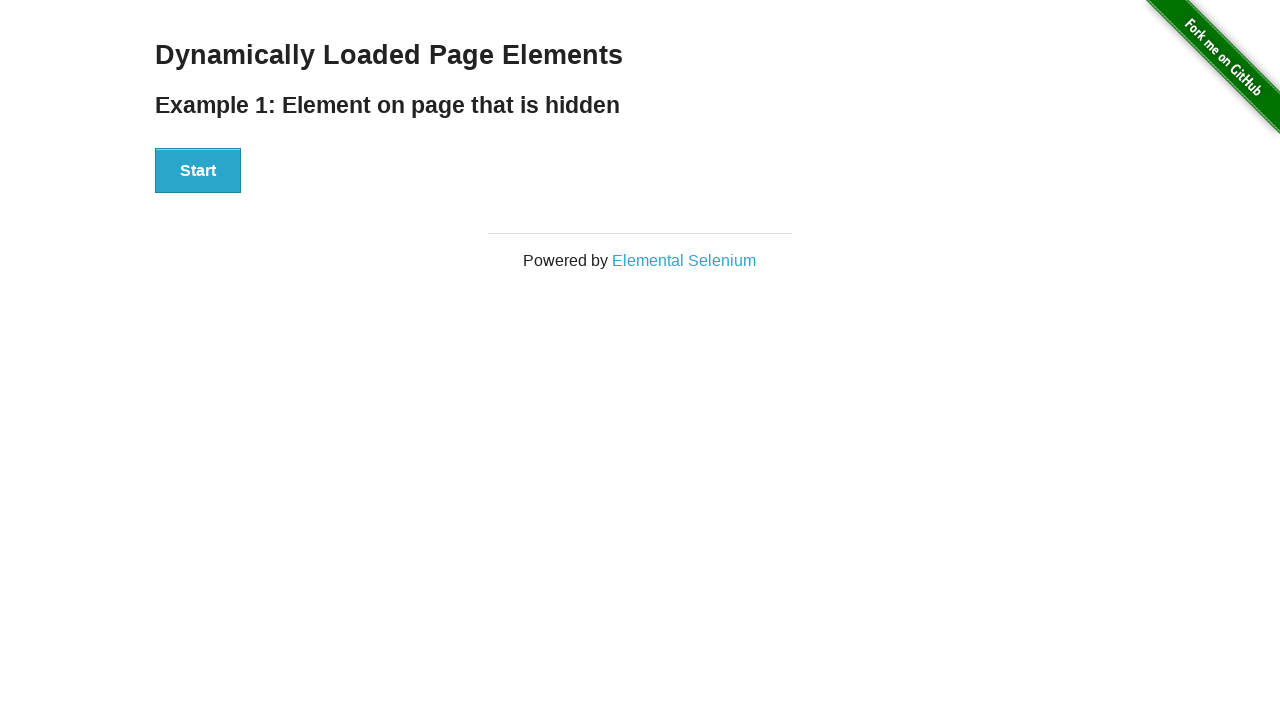

Clicked start button to trigger dynamic content loading at (198, 171) on #start button
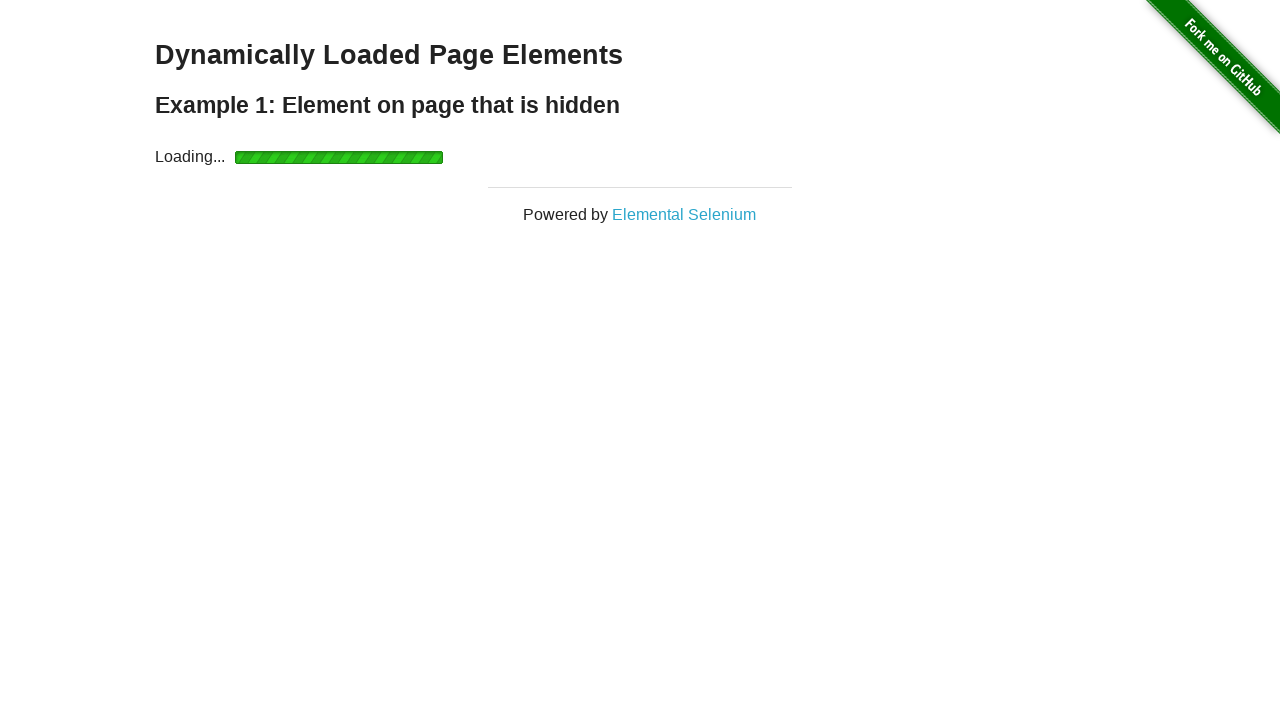

Waited for hidden element to become visible
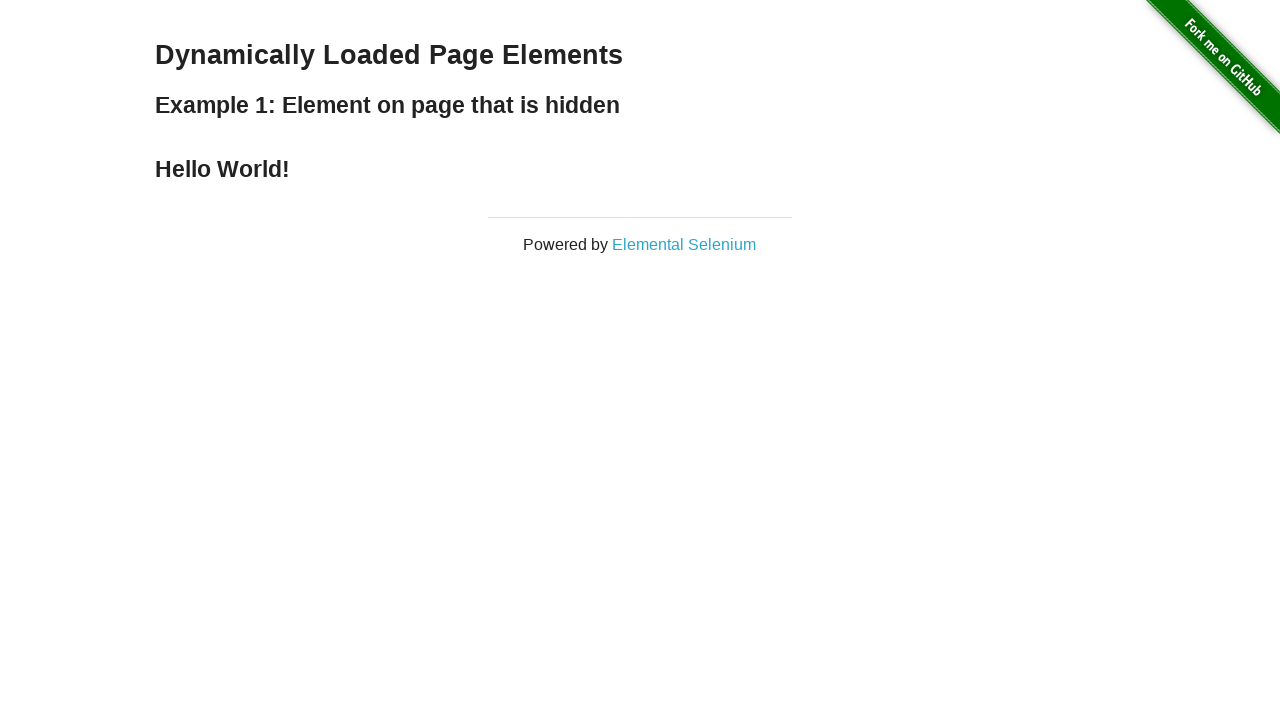

Retrieved finish element text: 'Hello World!'
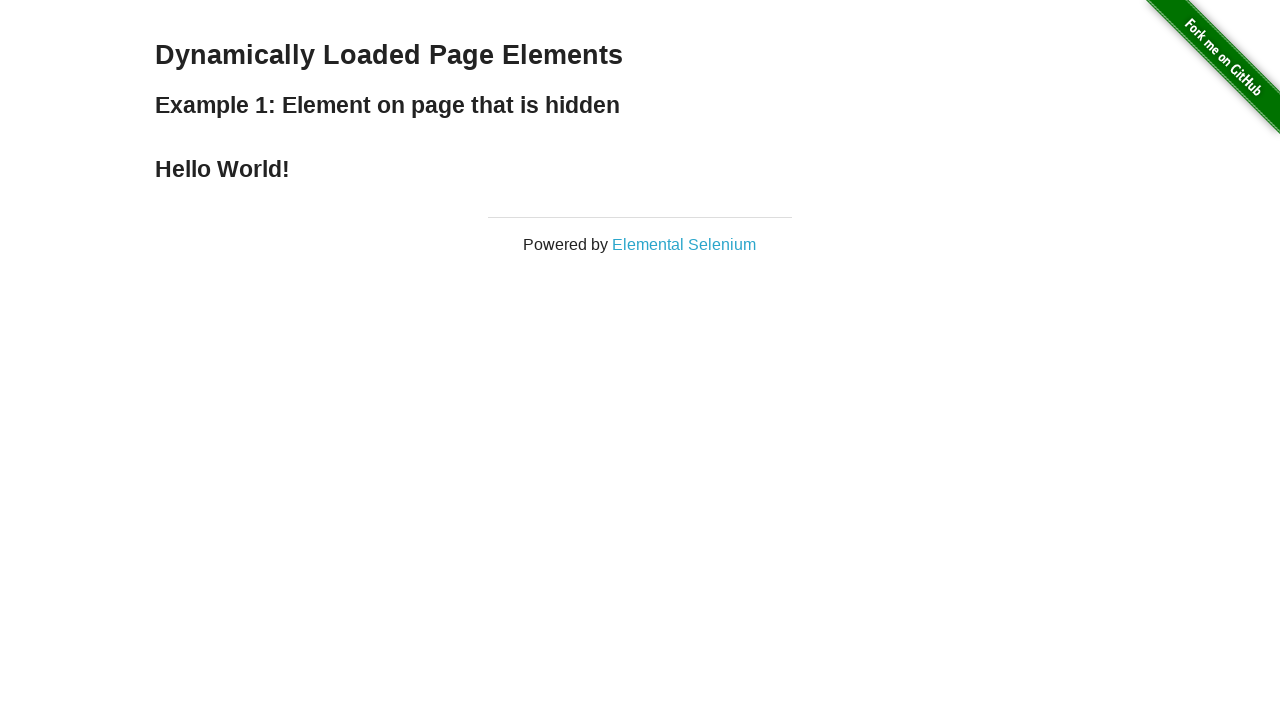

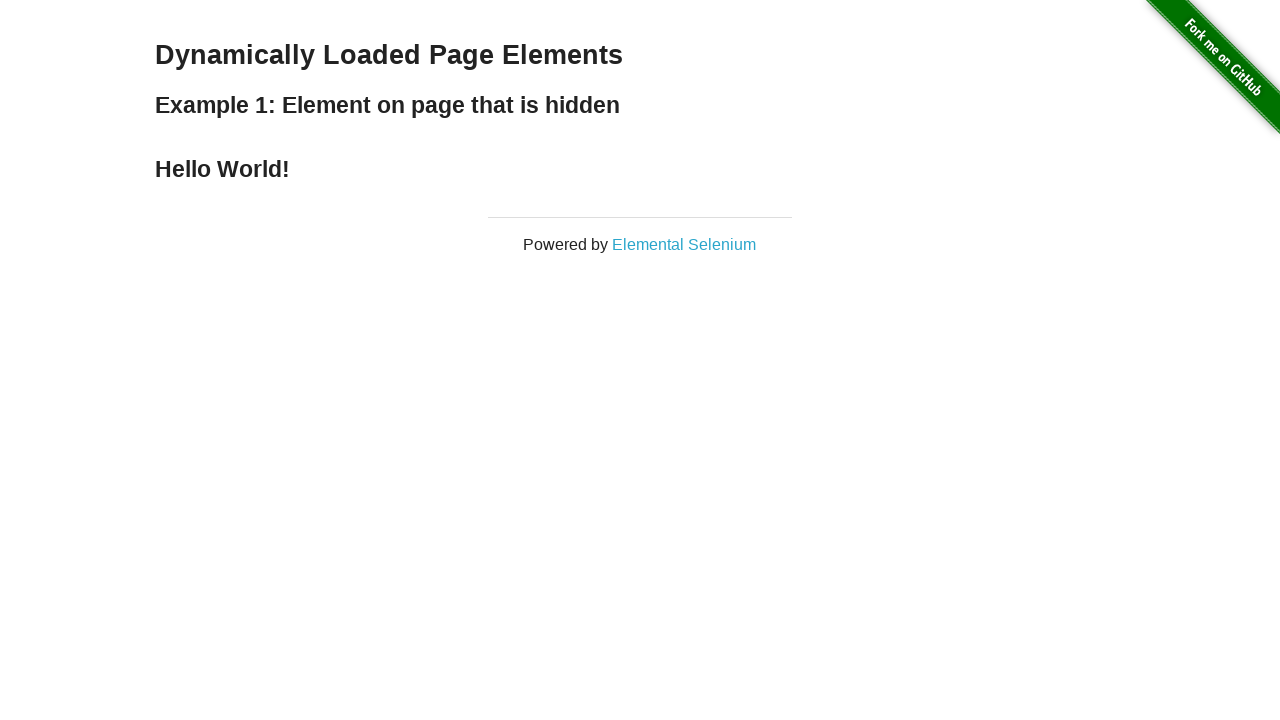